Tests prompt dialog by entering text and verifying it appears in the result

Starting URL: https://demoqa.com/alerts

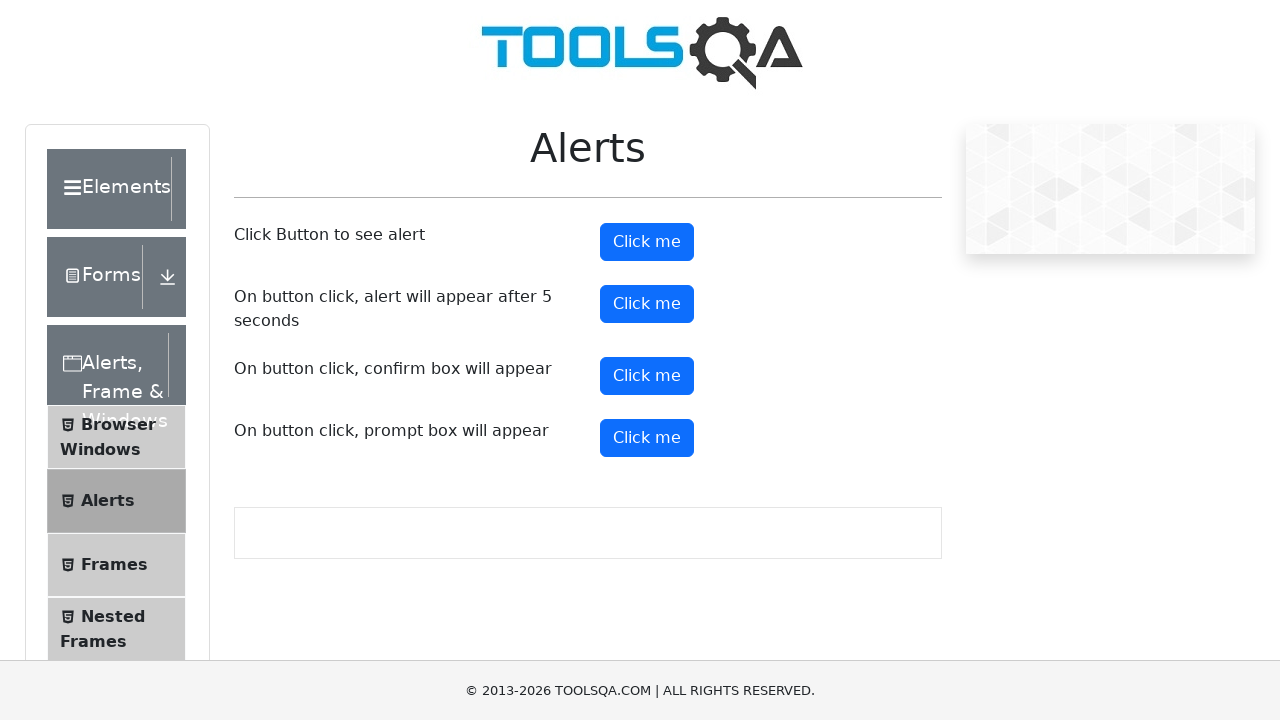

Set up dialog handler to accept prompt with text 'Hello java'
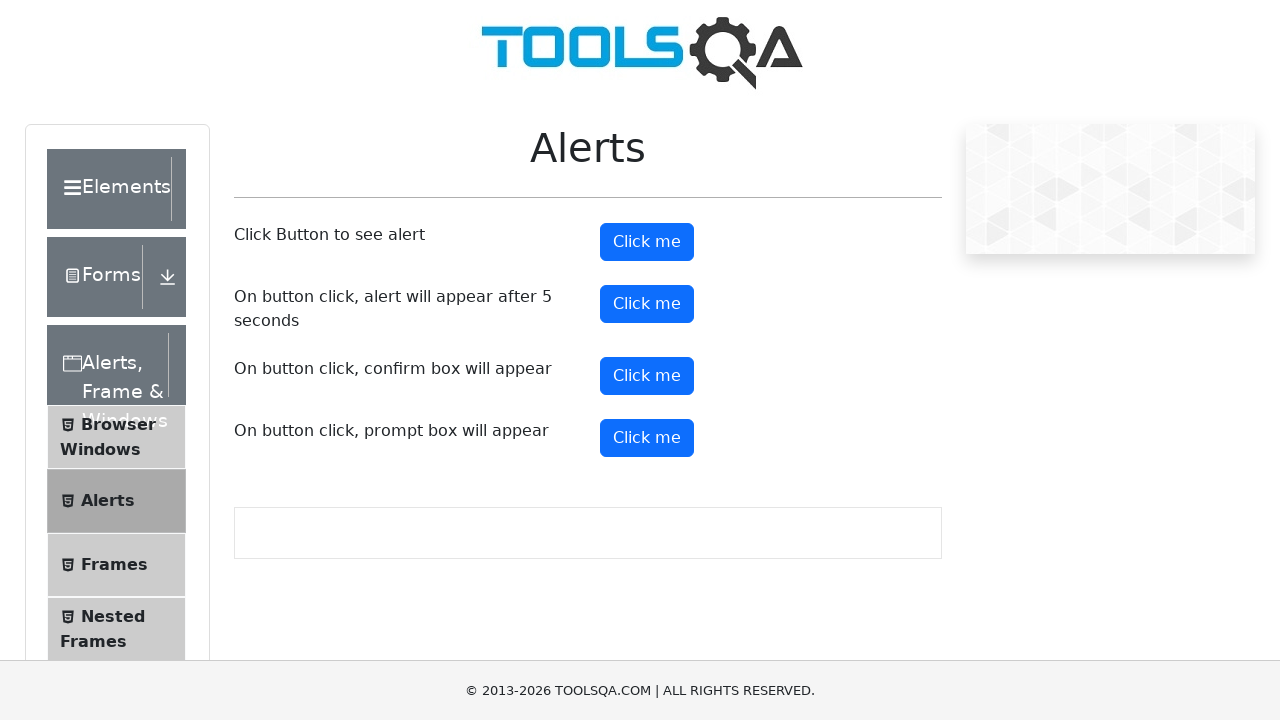

Clicked the prompt button at (647, 438) on #promtButton
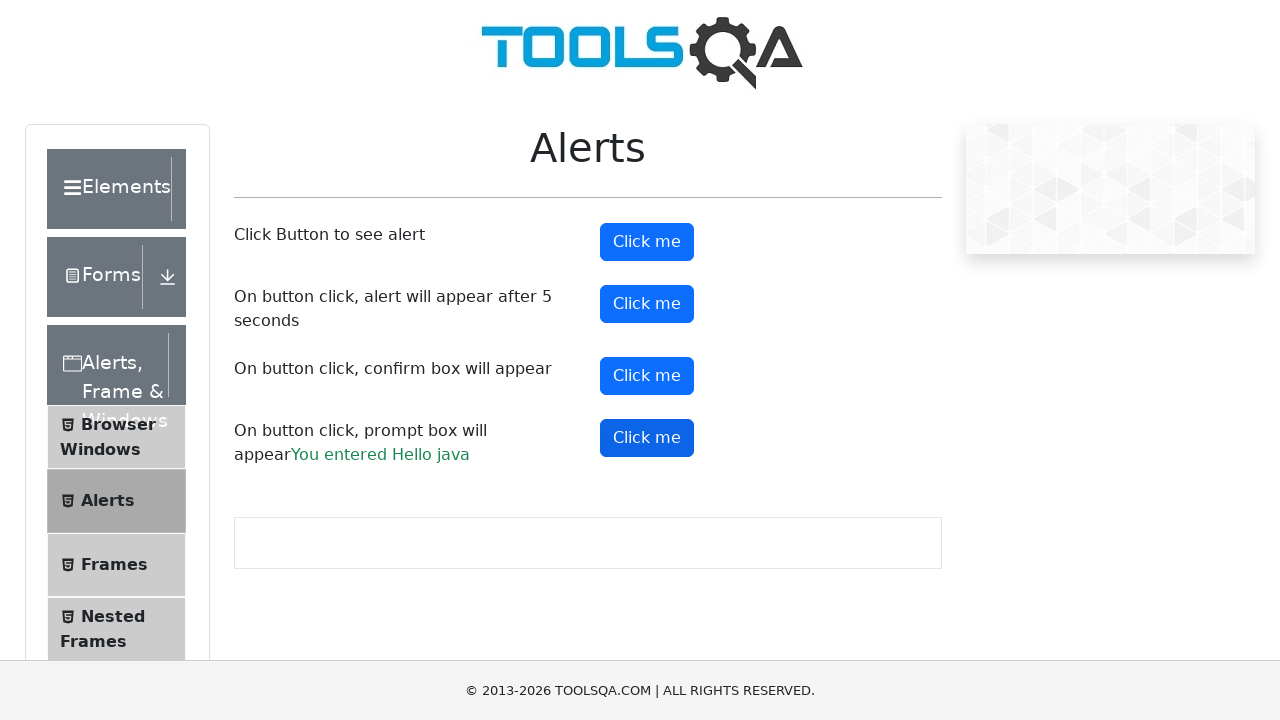

Prompt result element loaded and visible
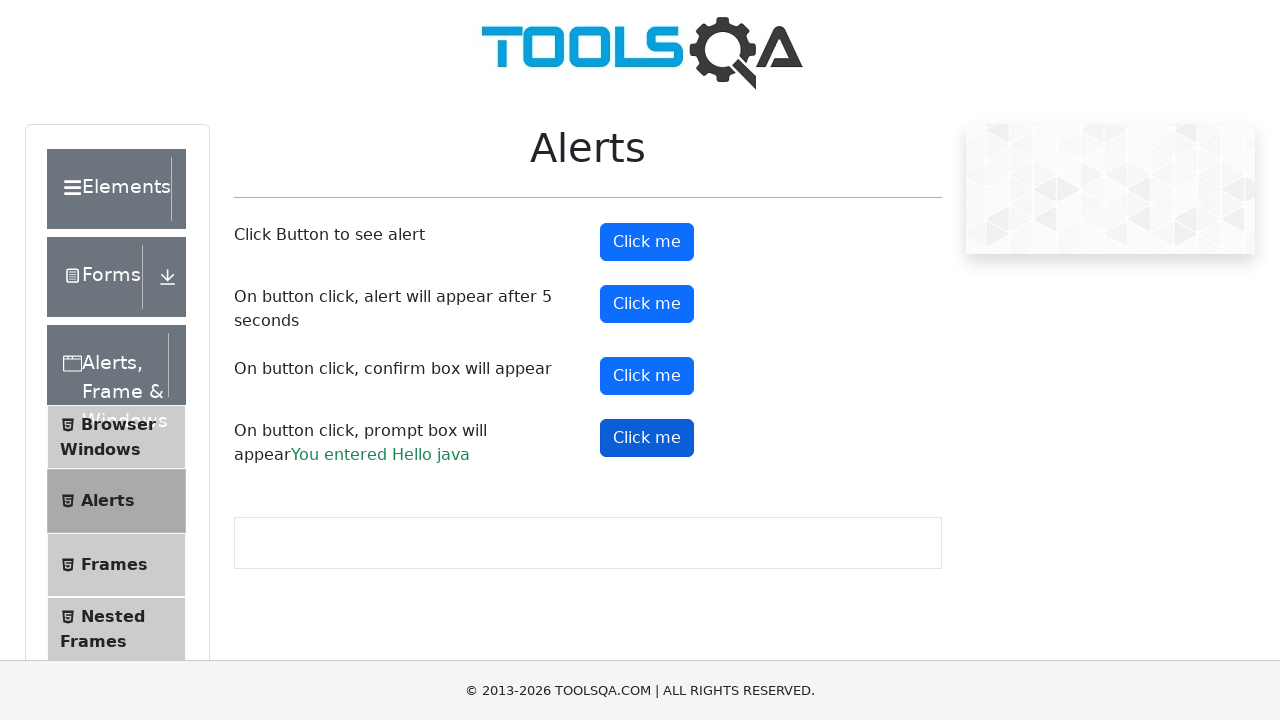

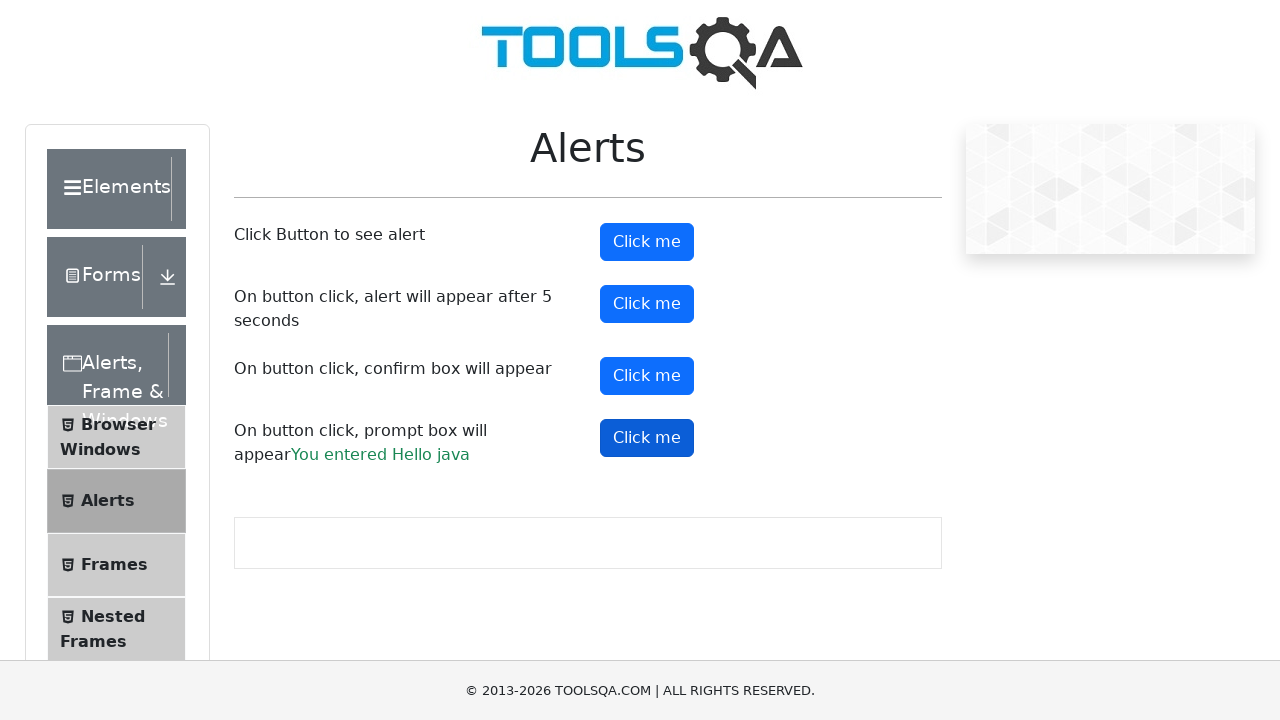